Tests handling a JavaScript confirm dialog by clicking OK (accept) and verifying the result shows "Ok" was clicked.

Starting URL: https://the-internet.herokuapp.com/javascript_alerts

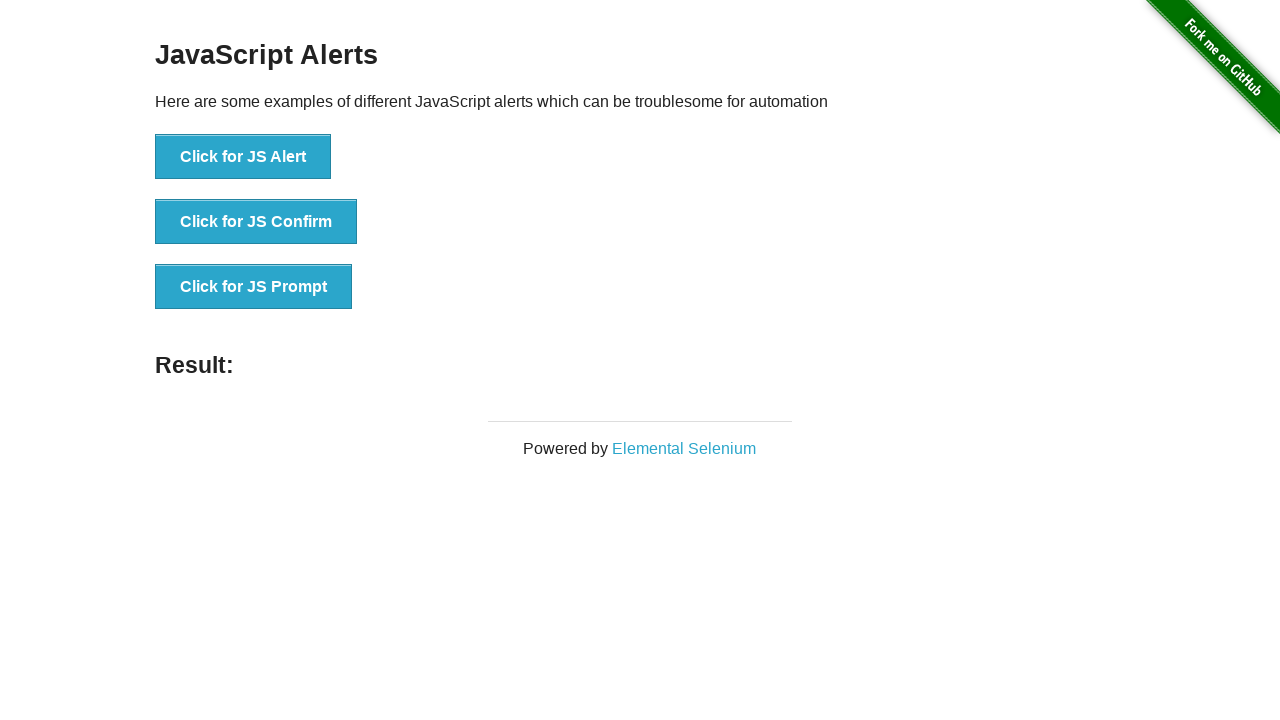

Set up dialog handler to accept confirm dialogs
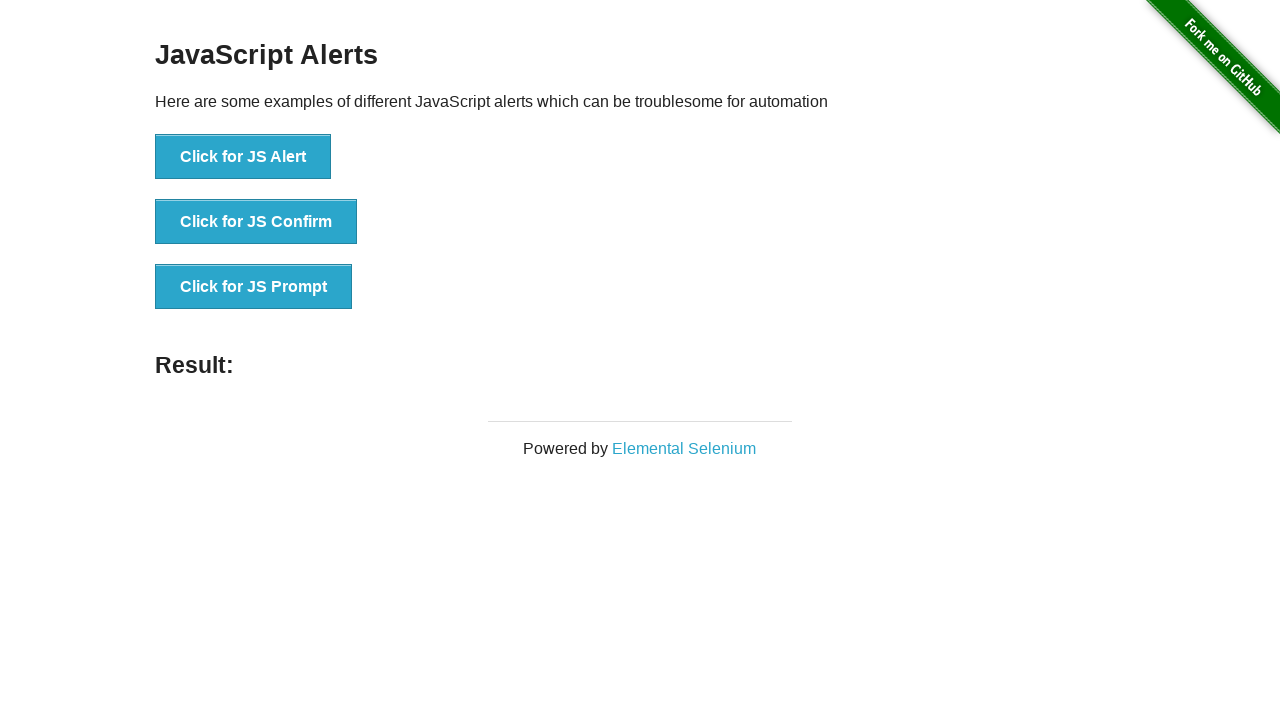

Clicked JS Confirm button at (256, 222) on button[onclick="jsConfirm()"]
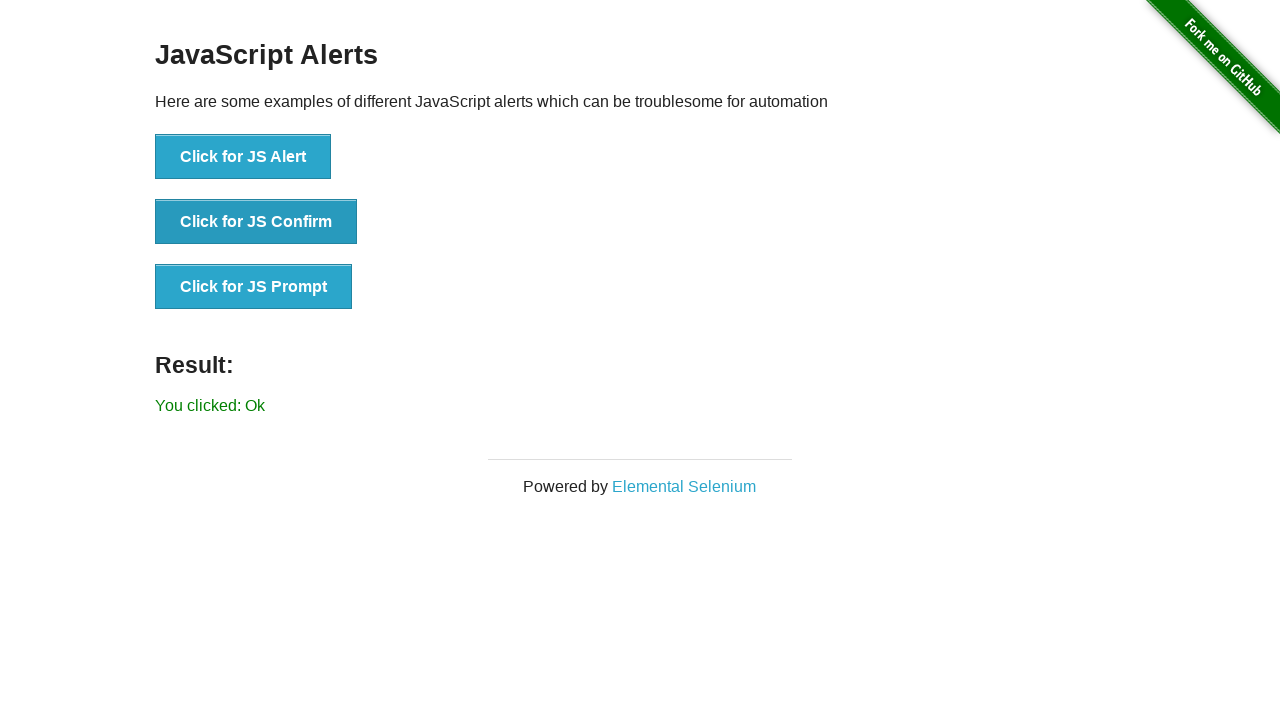

Result message appeared after clicking OK on confirm dialog
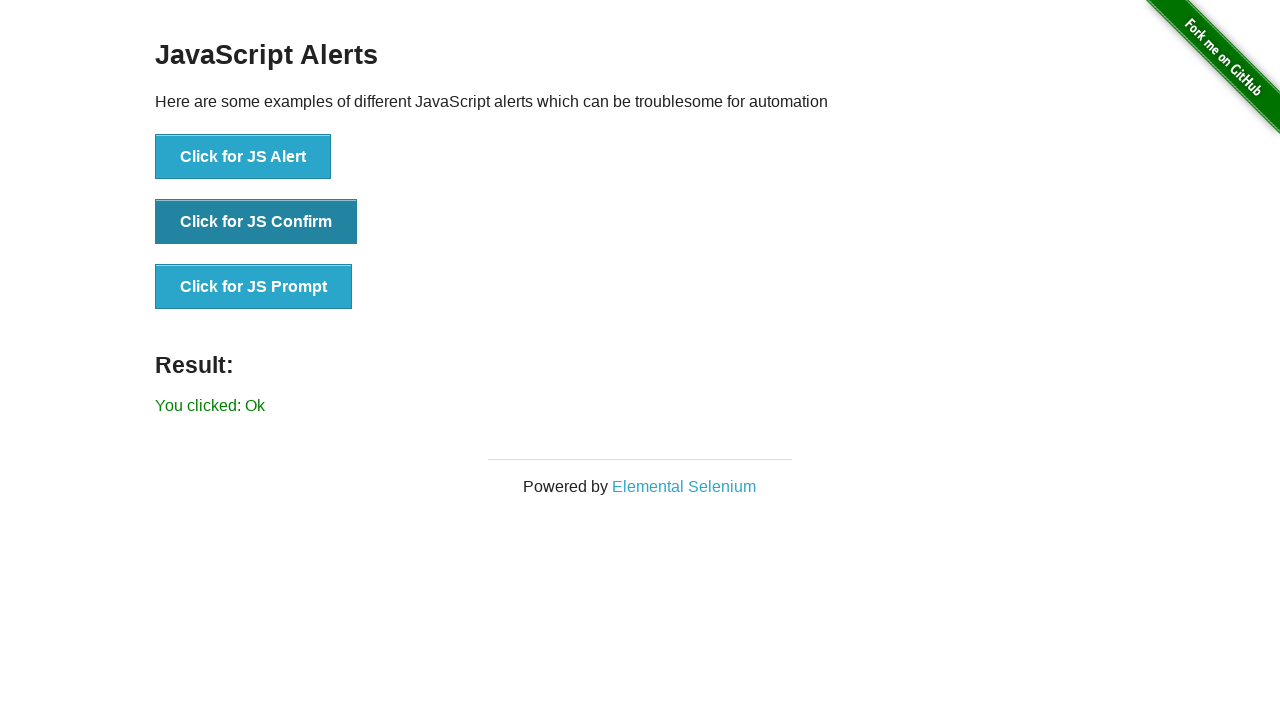

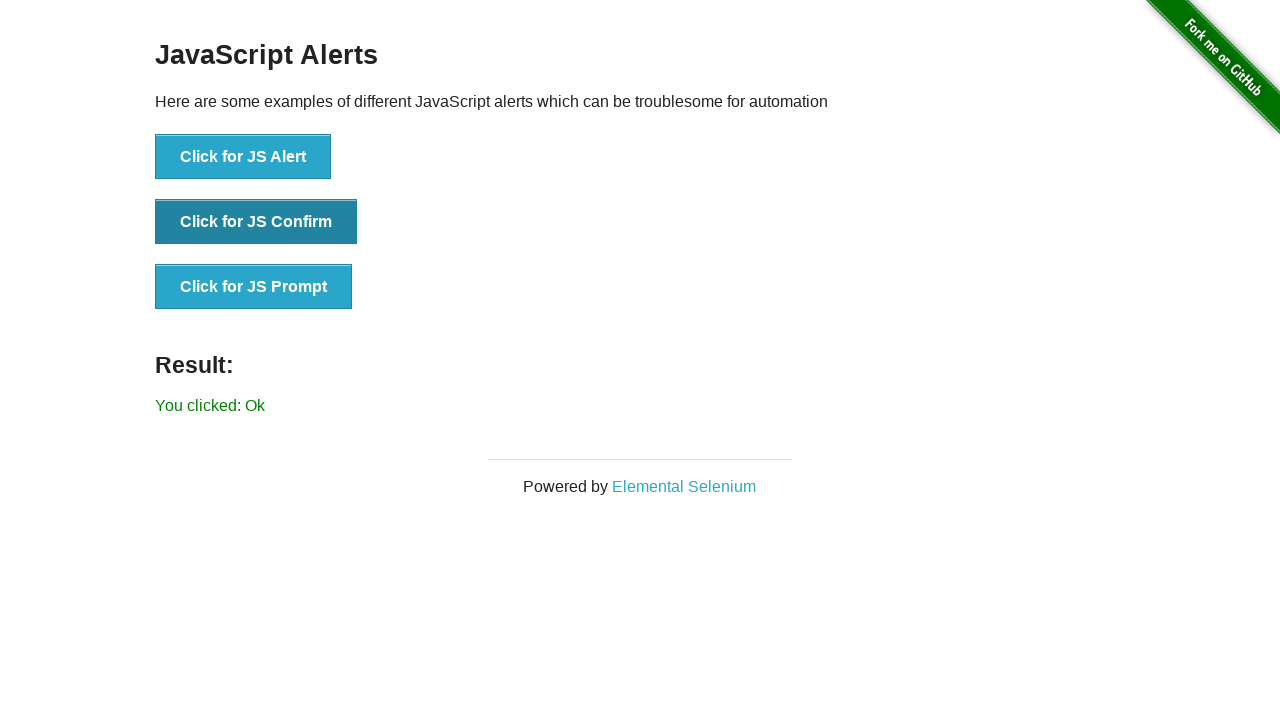